Tests handling of JavaScript confirm boxes by clicking a button to trigger a confirm dialog and dismissing it

Starting URL: https://automationbysqatools.blogspot.com/2020/08/alerts.html

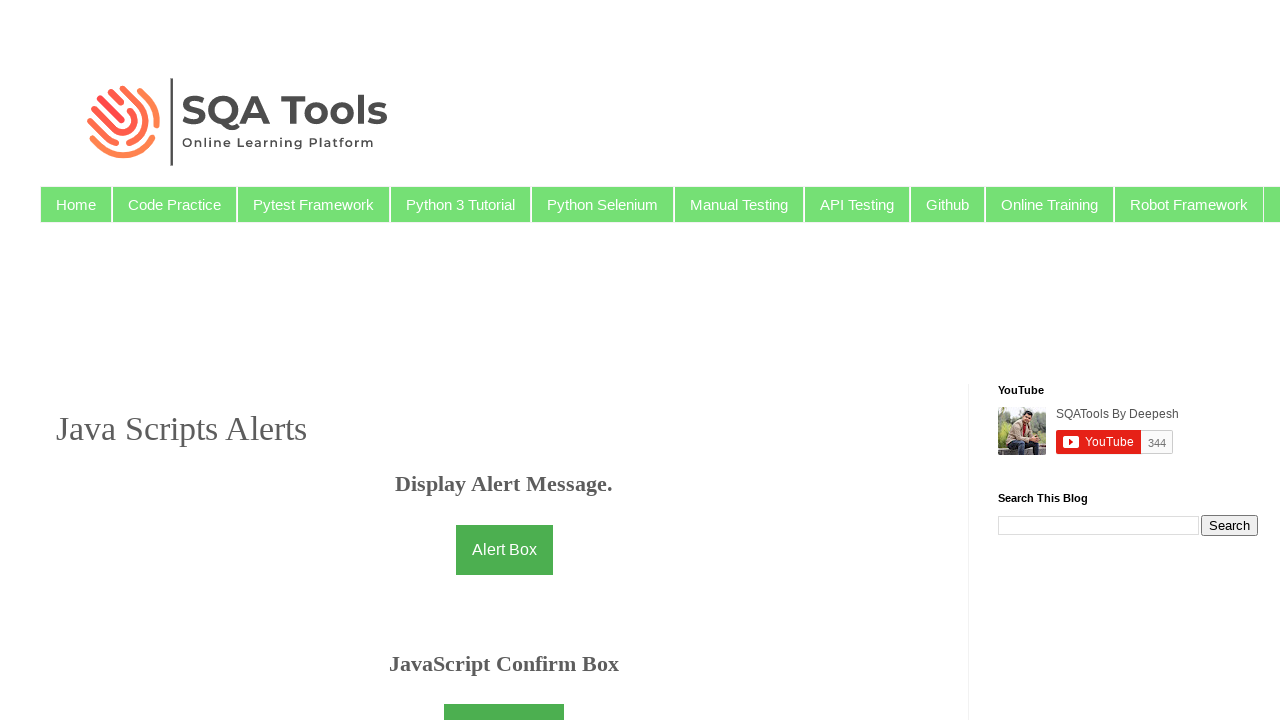

Set up dialog handler to dismiss confirm boxes
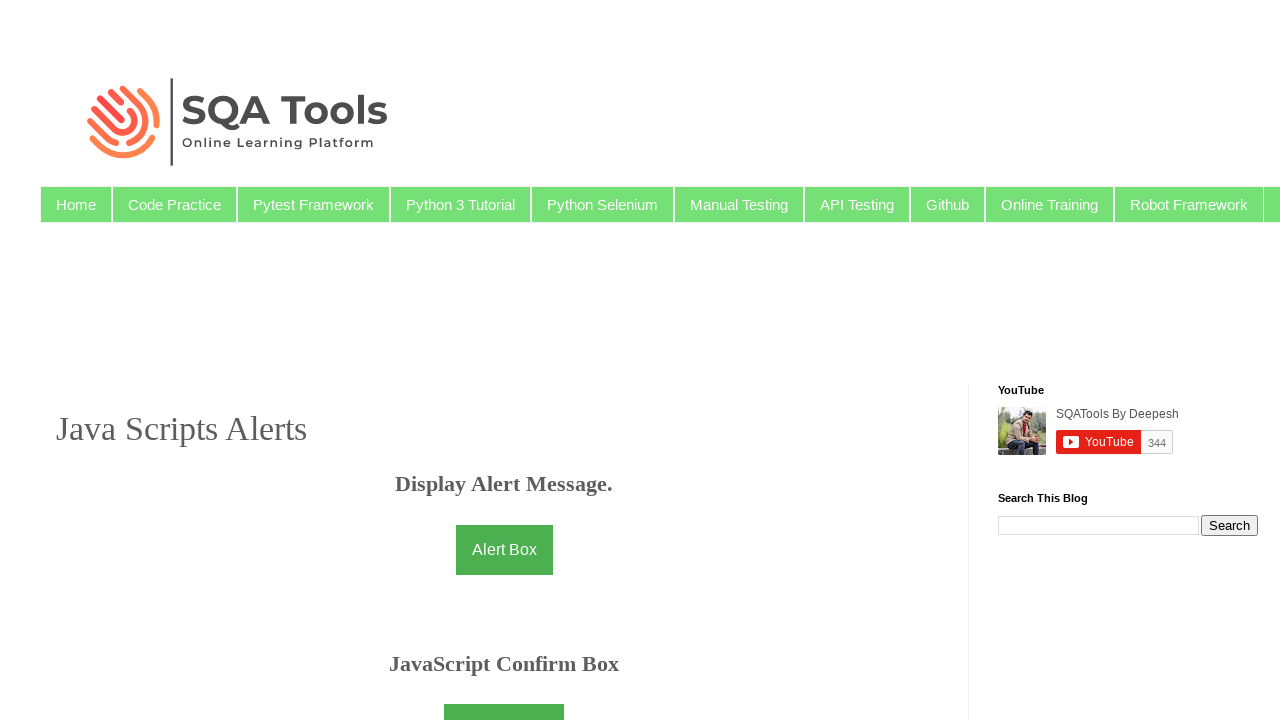

Clicked button to trigger confirm dialog at (504, 695) on #button
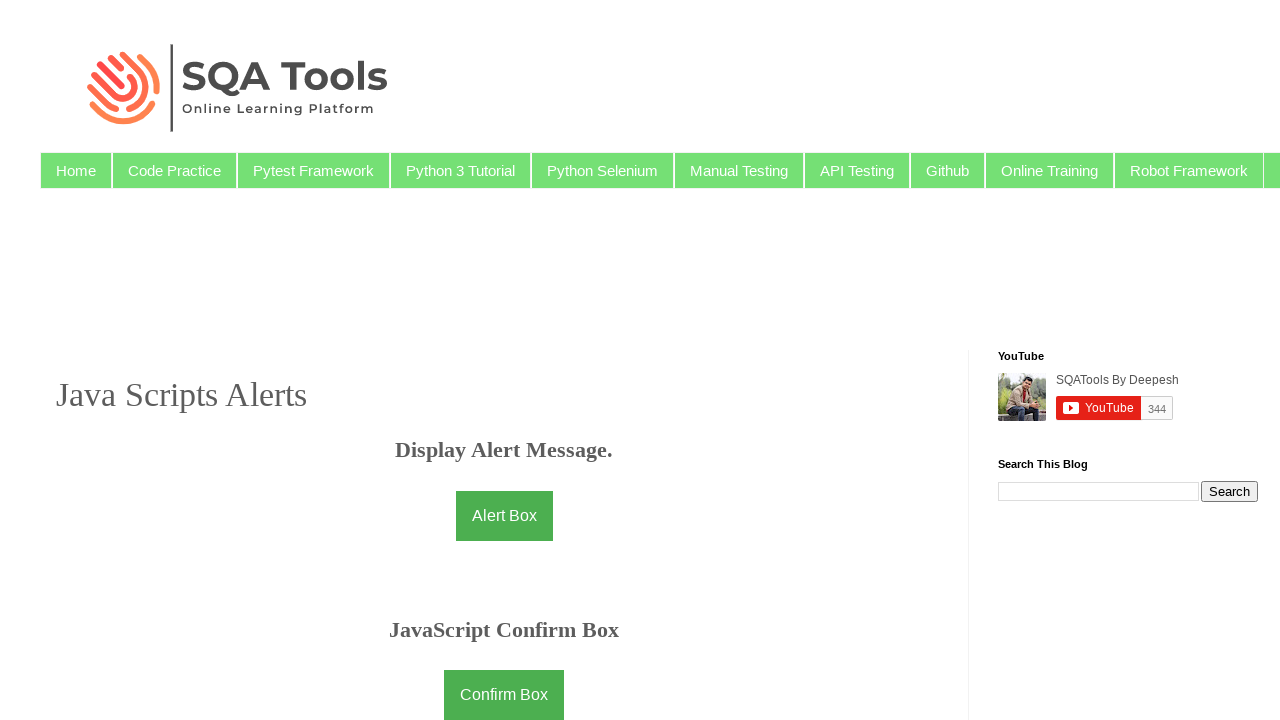

Confirm dialog was dismissed and result displayed in demo element
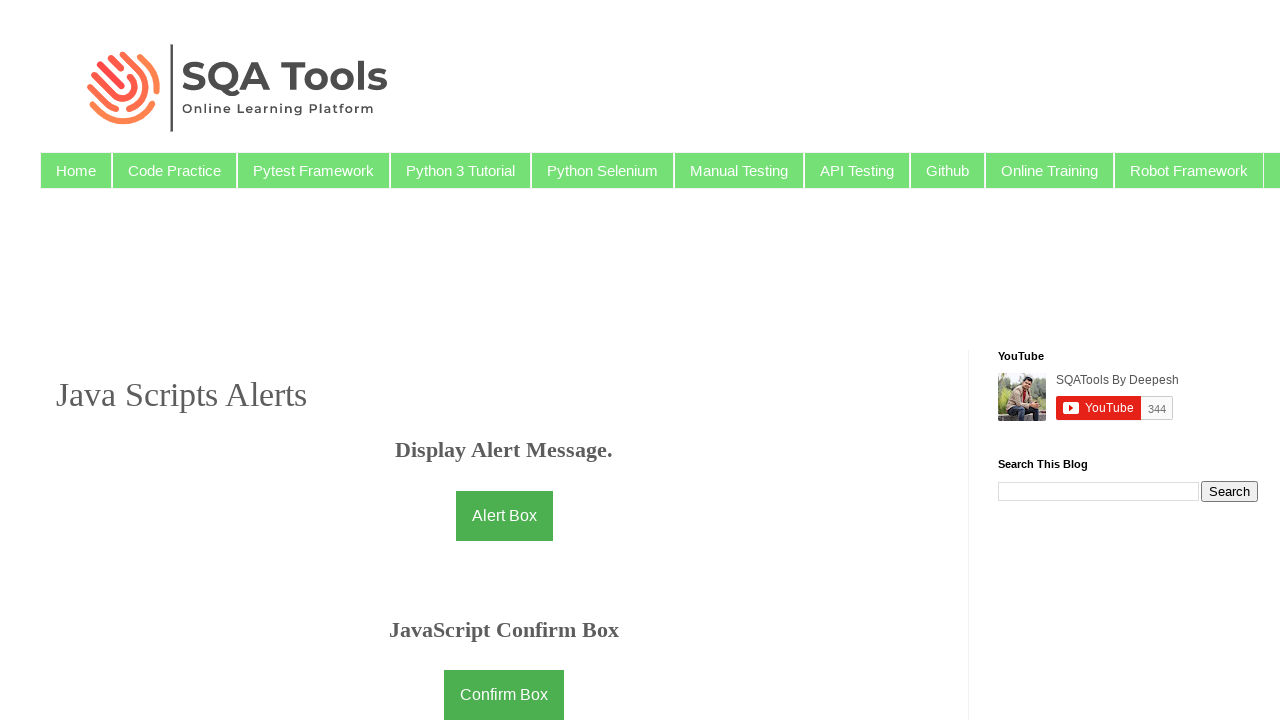

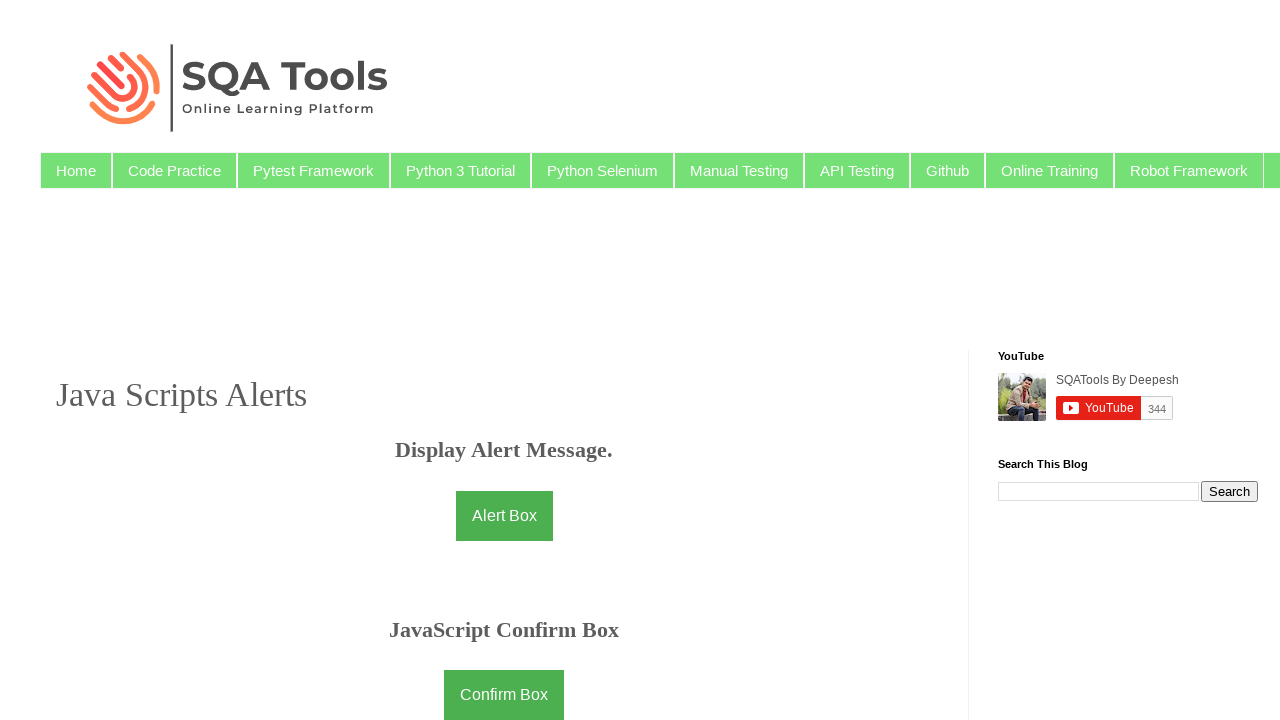